Navigates to Mars news page and waits for news content to load, verifying the list text elements are present

Starting URL: https://data-class-mars.s3.amazonaws.com/Mars/index.html

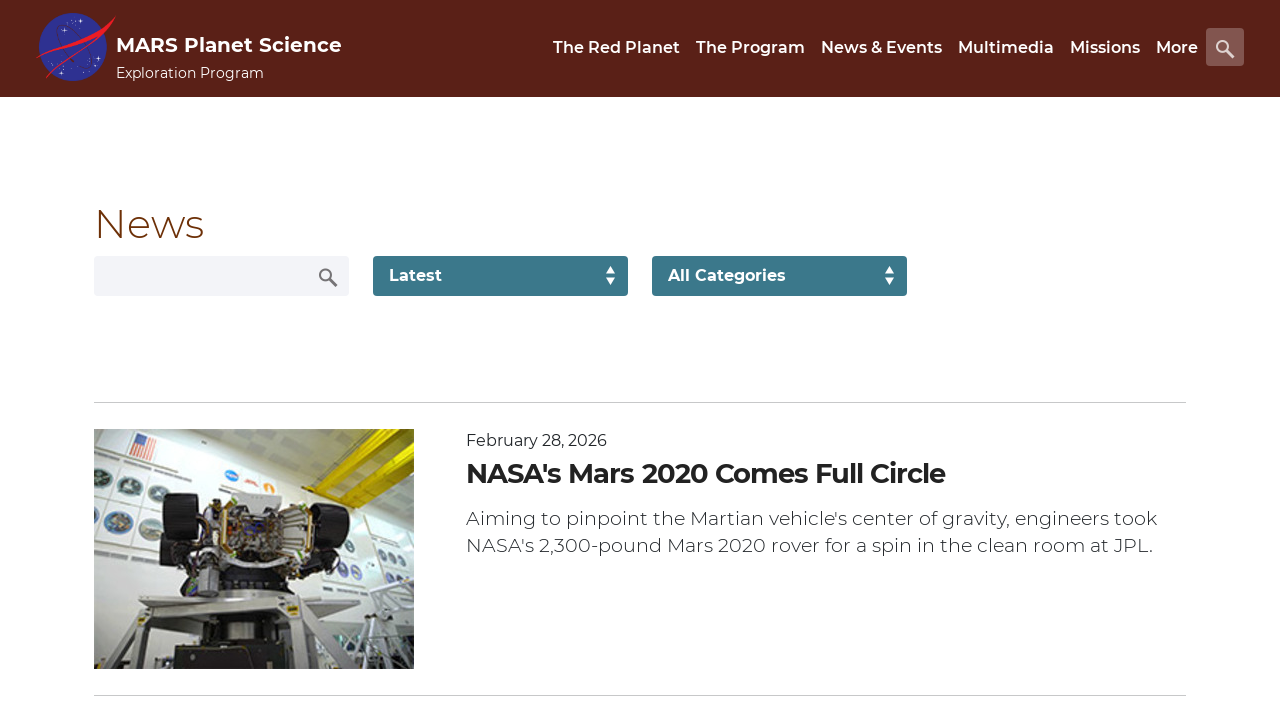

Navigated to Mars news page
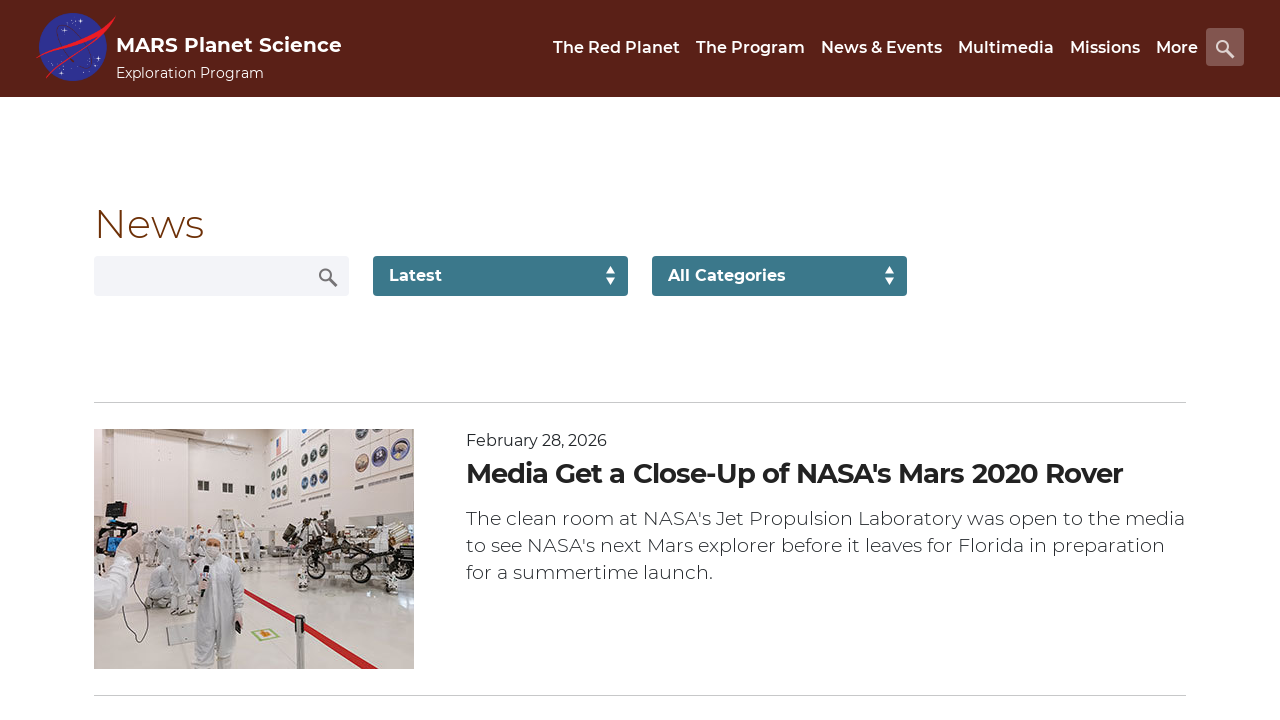

News content list loaded
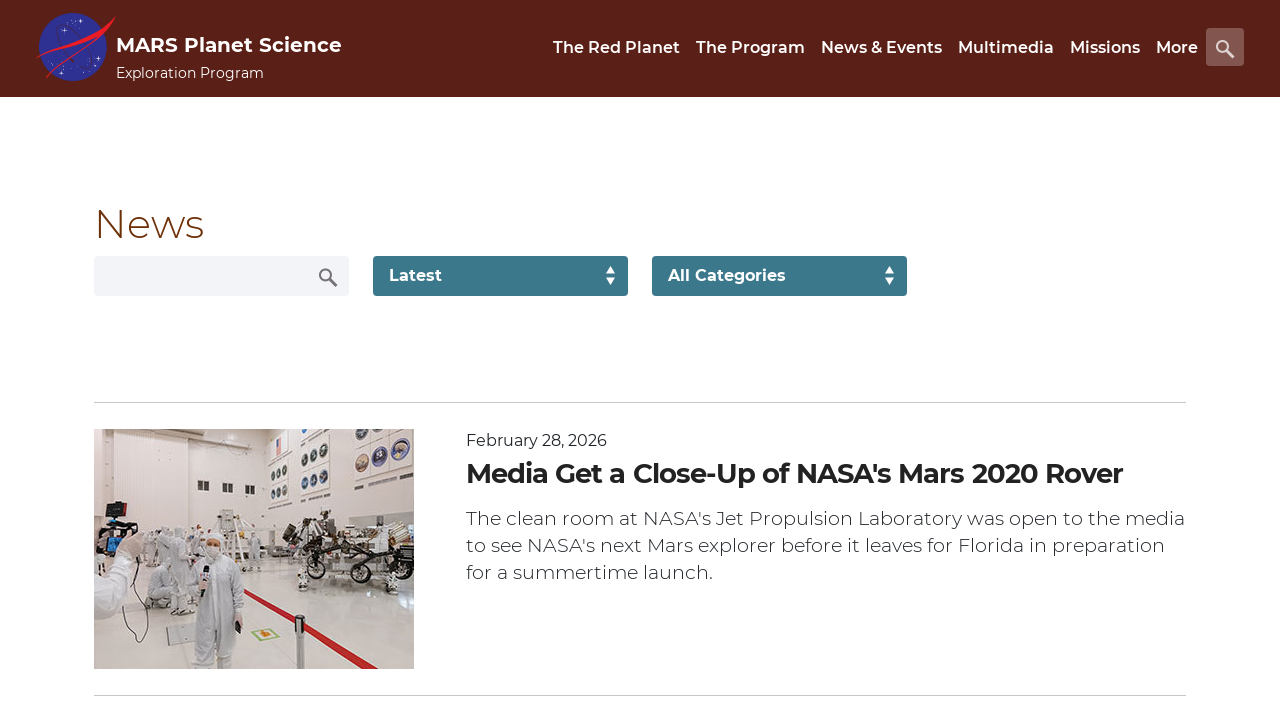

Content title element is visible
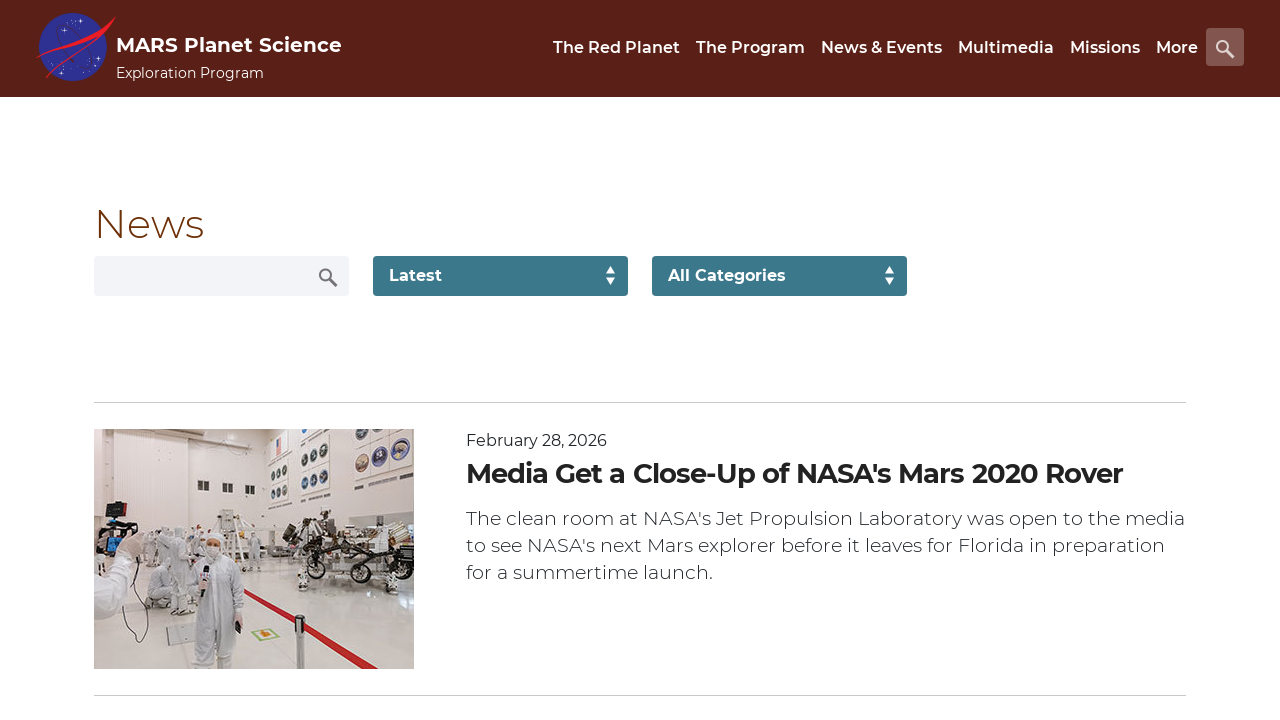

Article teaser body element is visible
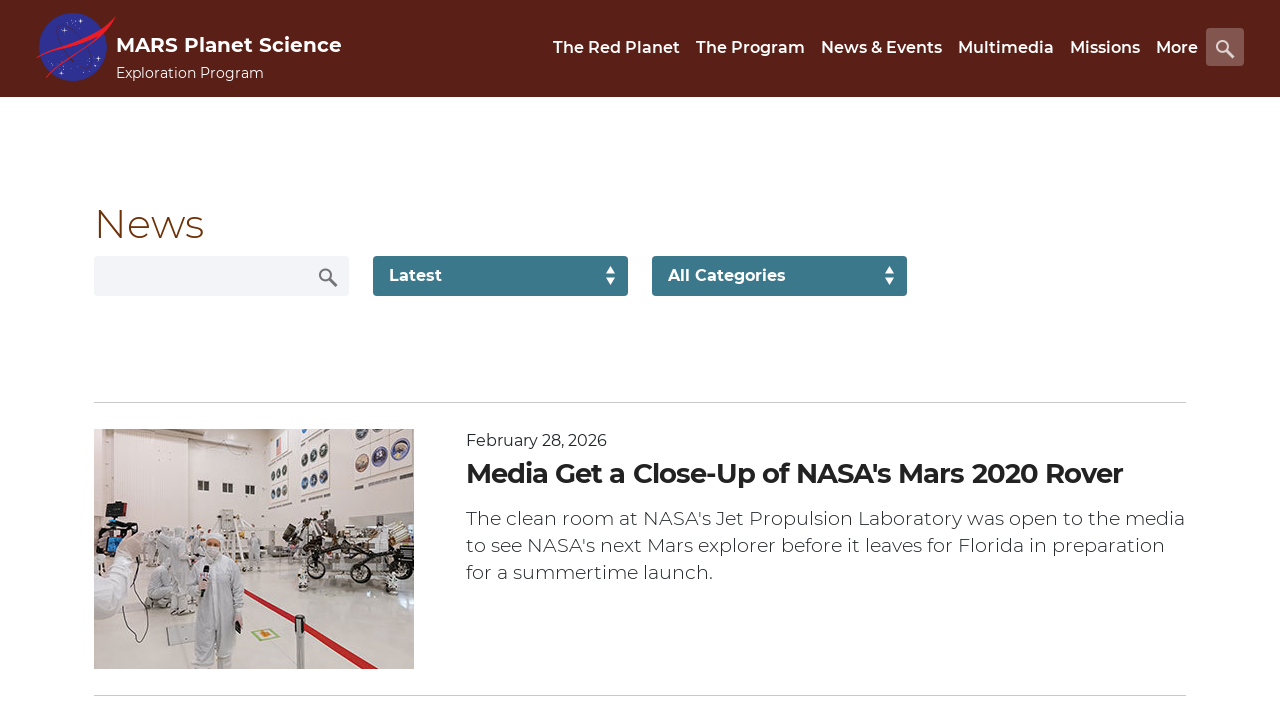

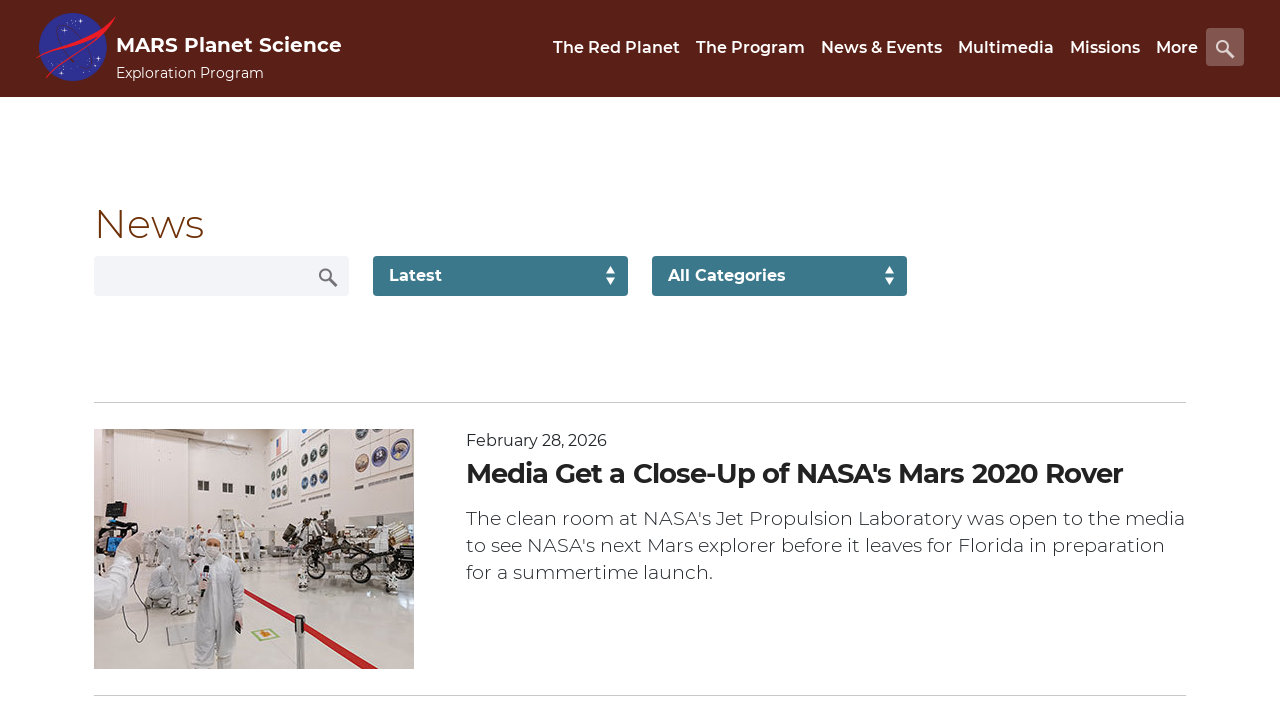